Navigates to SelectorsHub XPath practice page to verify the page loads successfully

Starting URL: https://selectorshub.com/xpath-practice-page/

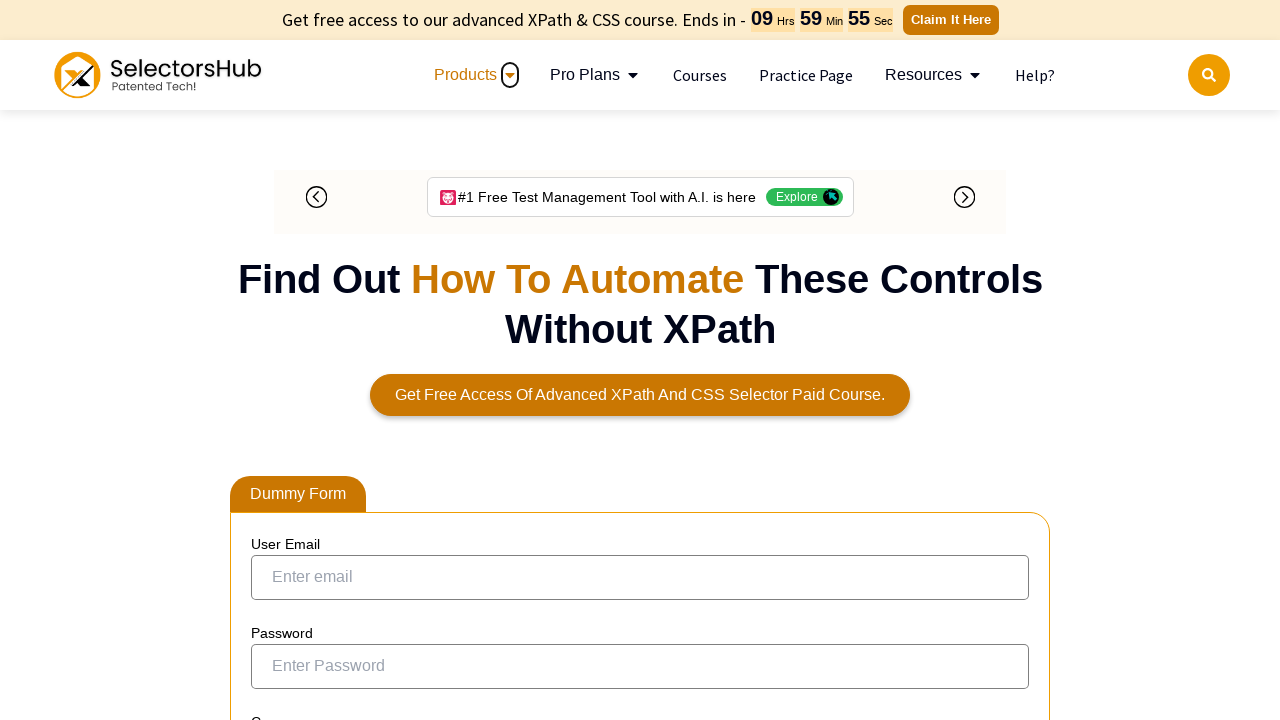

Waited for SelectorsHub XPath practice page to reach domcontentloaded state
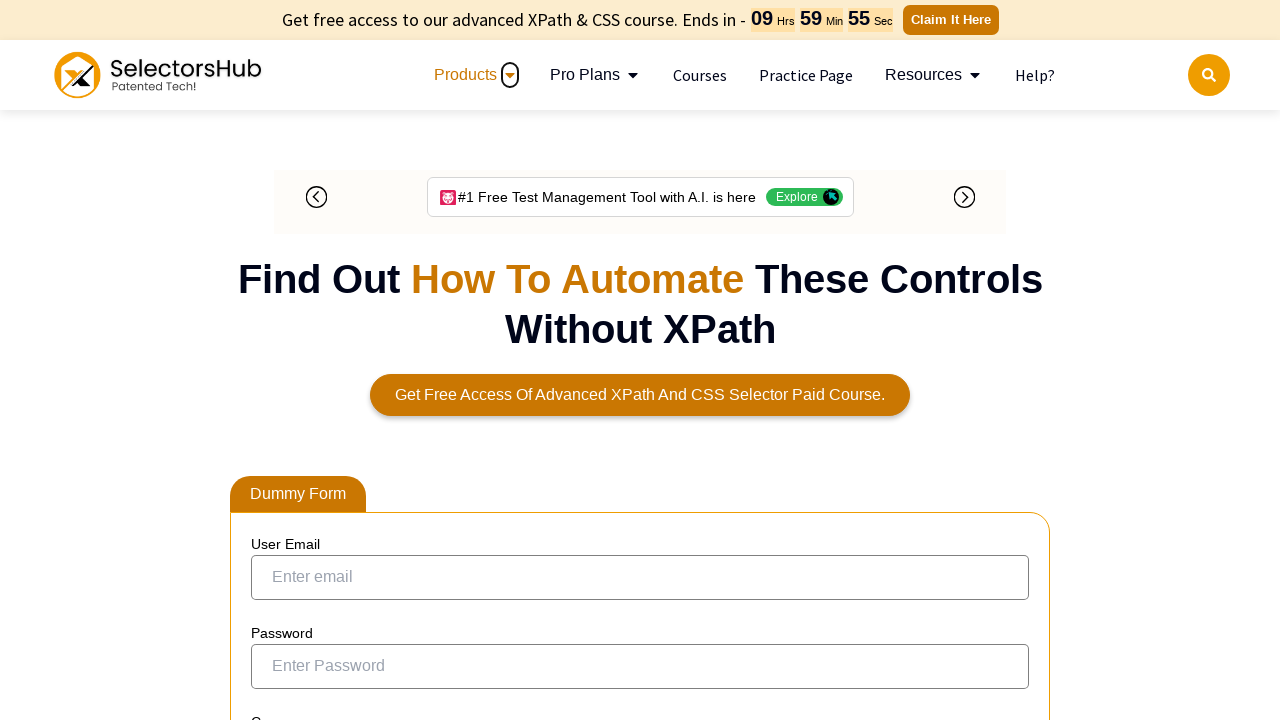

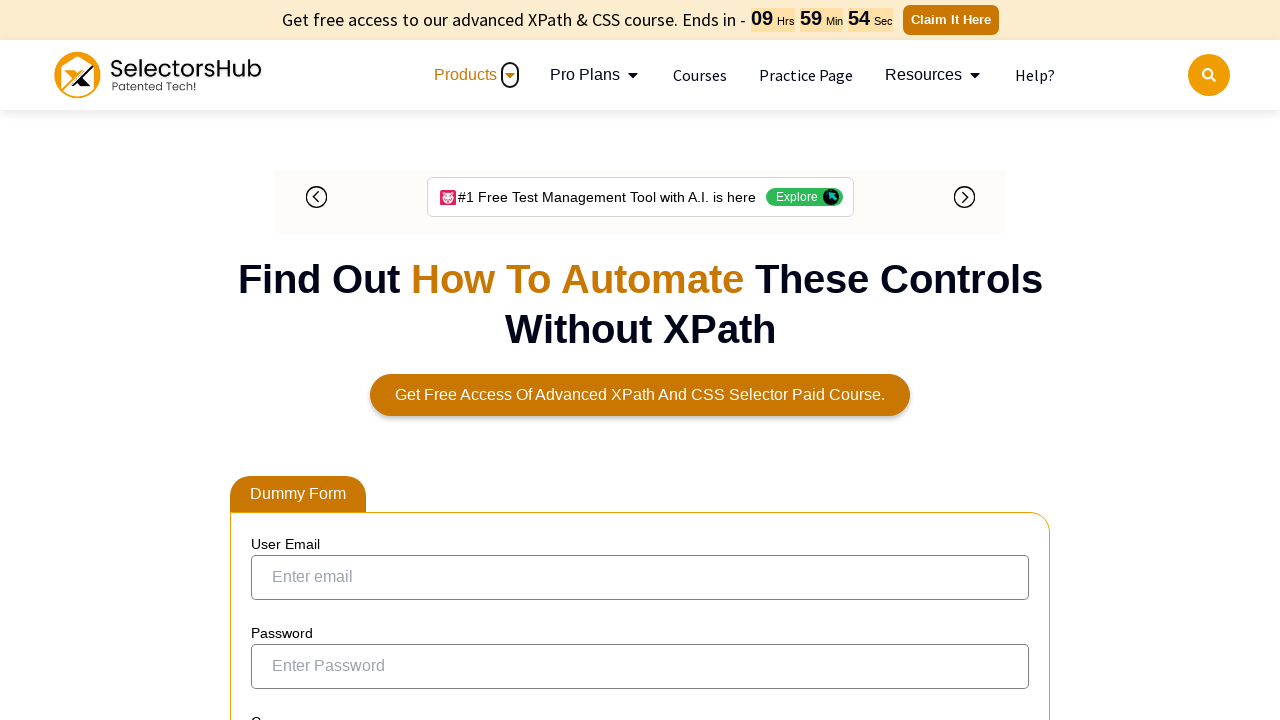